Tests basic browser navigation methods by clicking a link, navigating back, forward, and refreshing the page on a contact form website.

Starting URL: https://www.mycontactform.com/

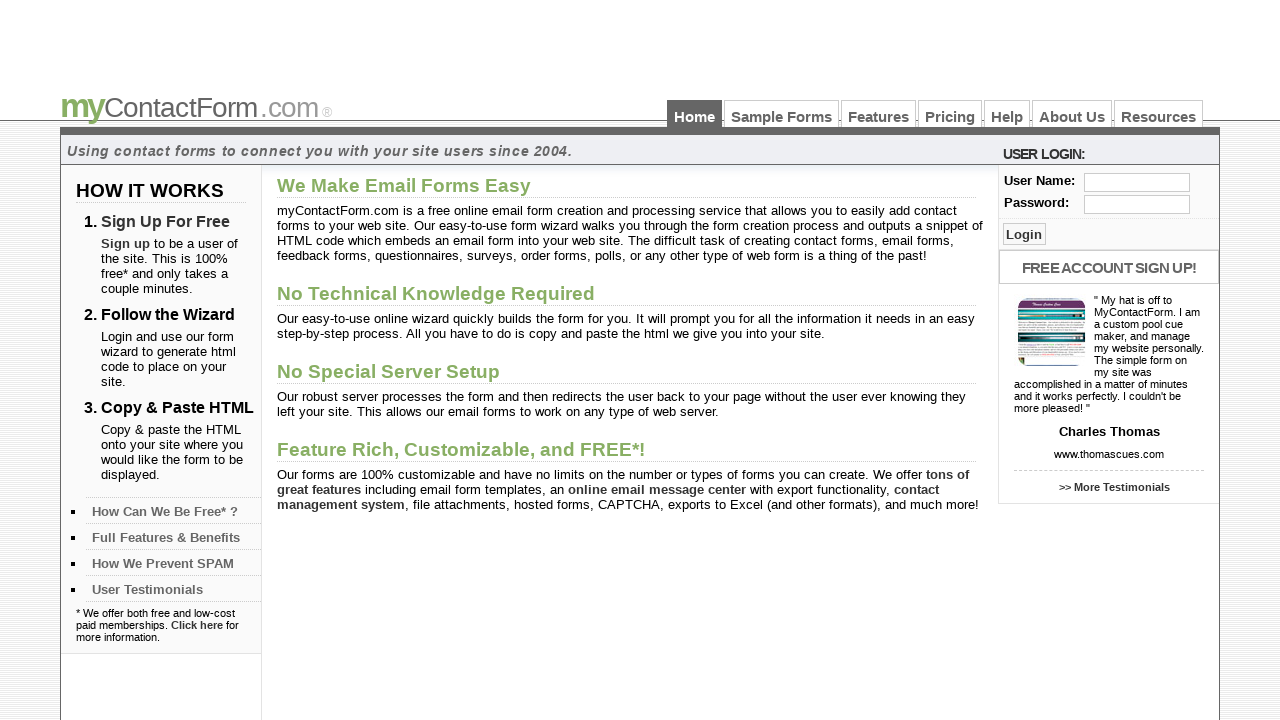

Clicked on 'Sample Forms' link at (782, 114) on text=Sample Forms
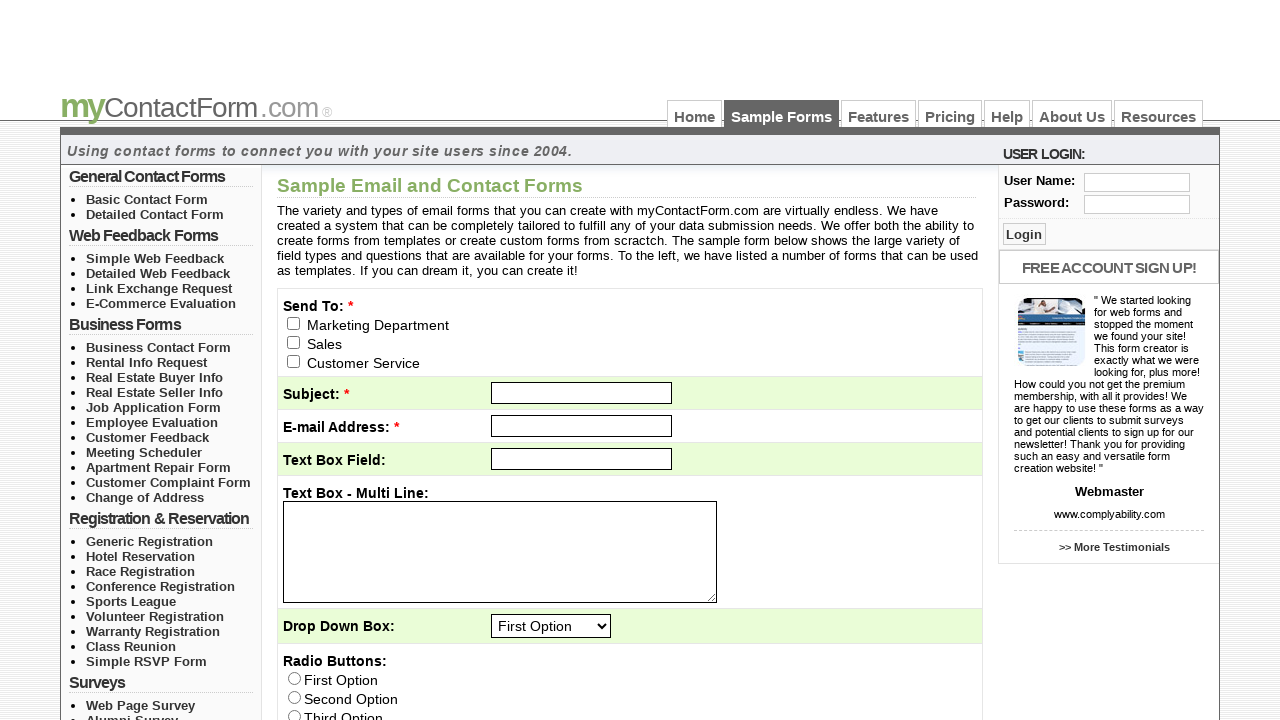

Waited for page to load after clicking Sample Forms link
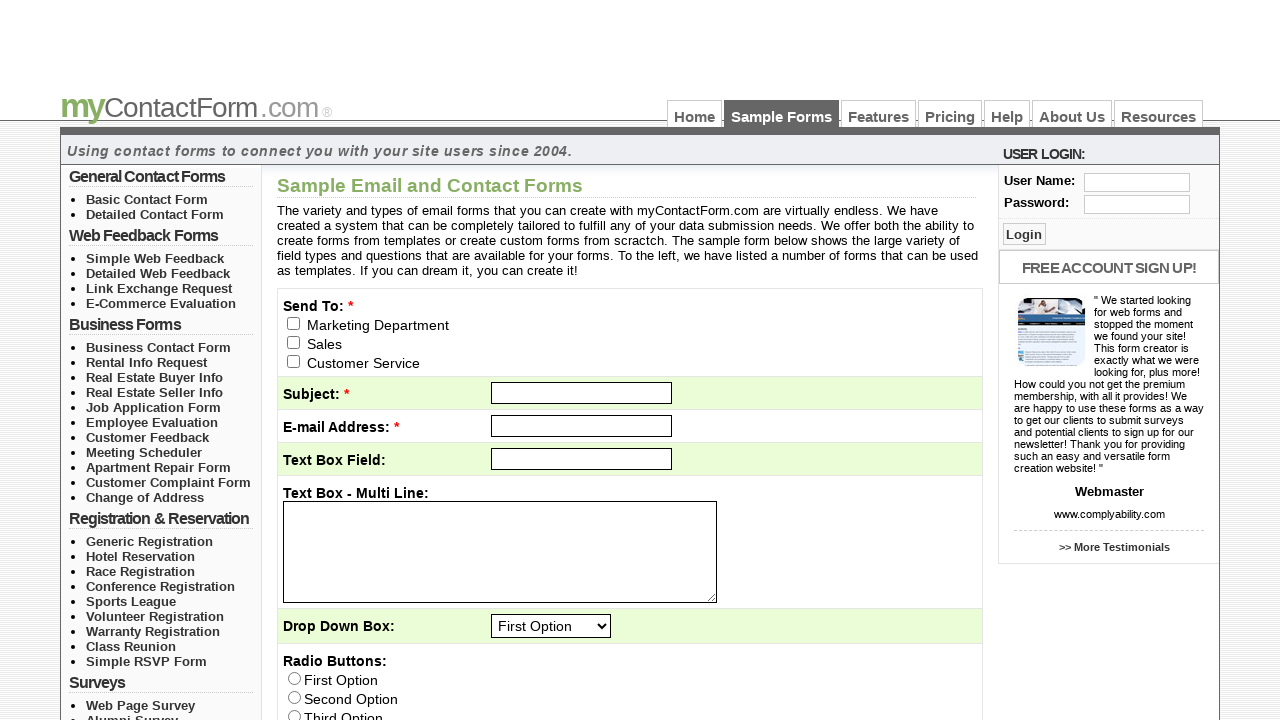

Navigated back to previous page
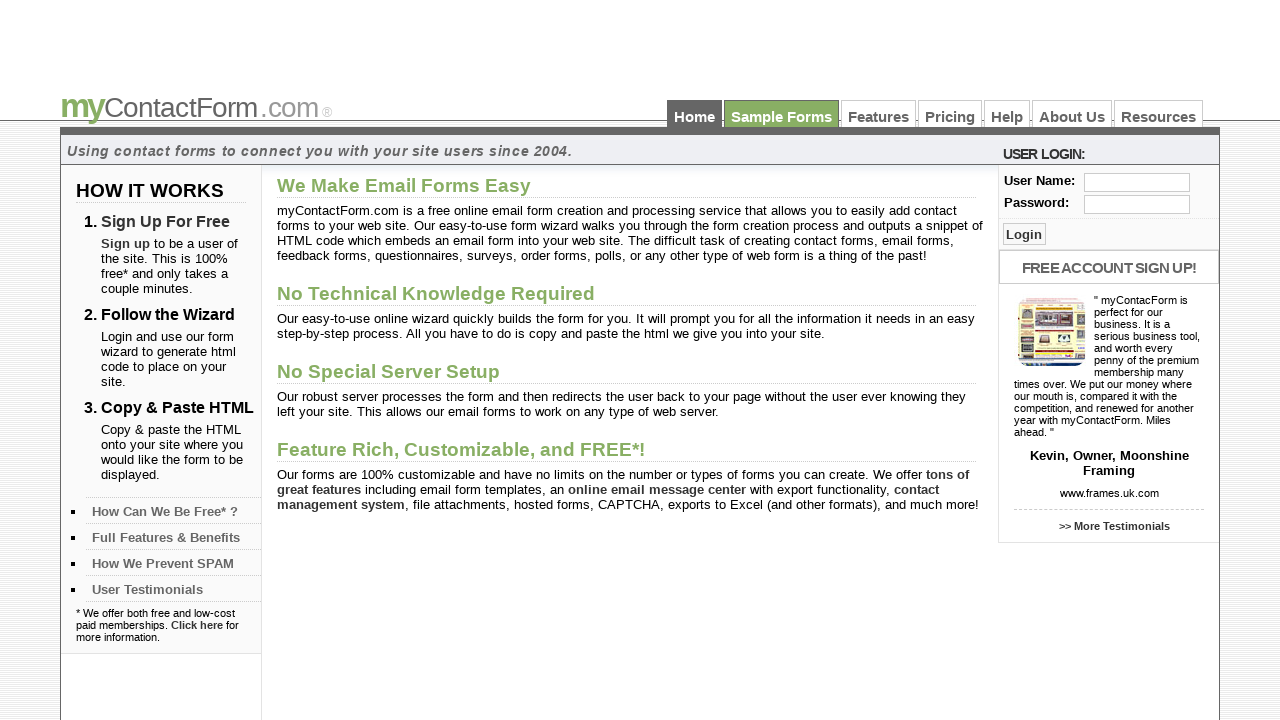

Waited for page to load after navigating back
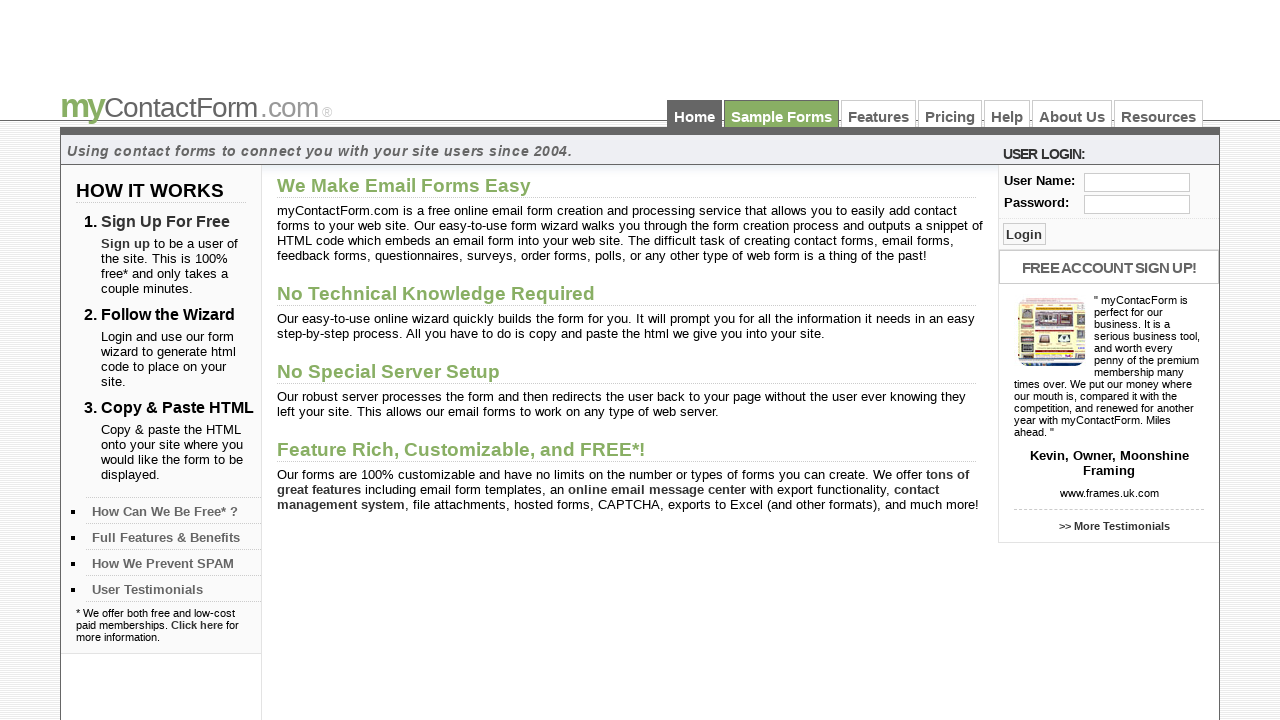

Navigated forward to next page in history
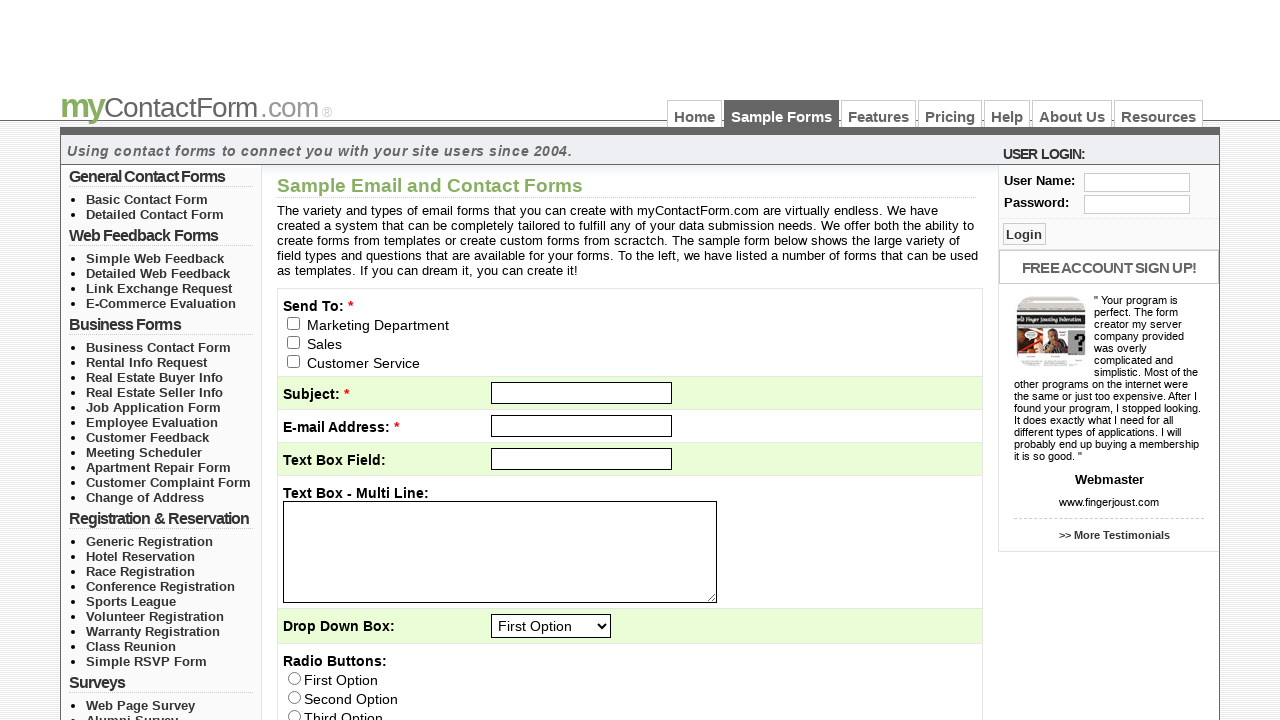

Waited for page to load after navigating forward
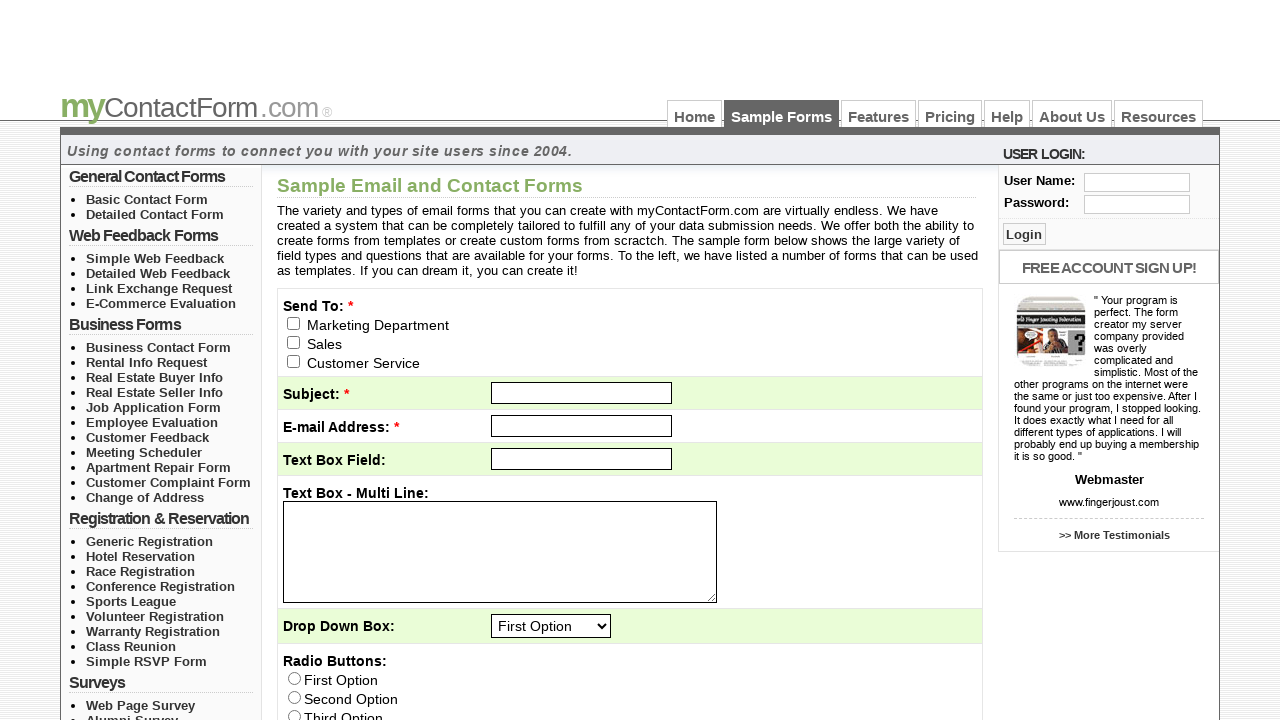

Refreshed the current page
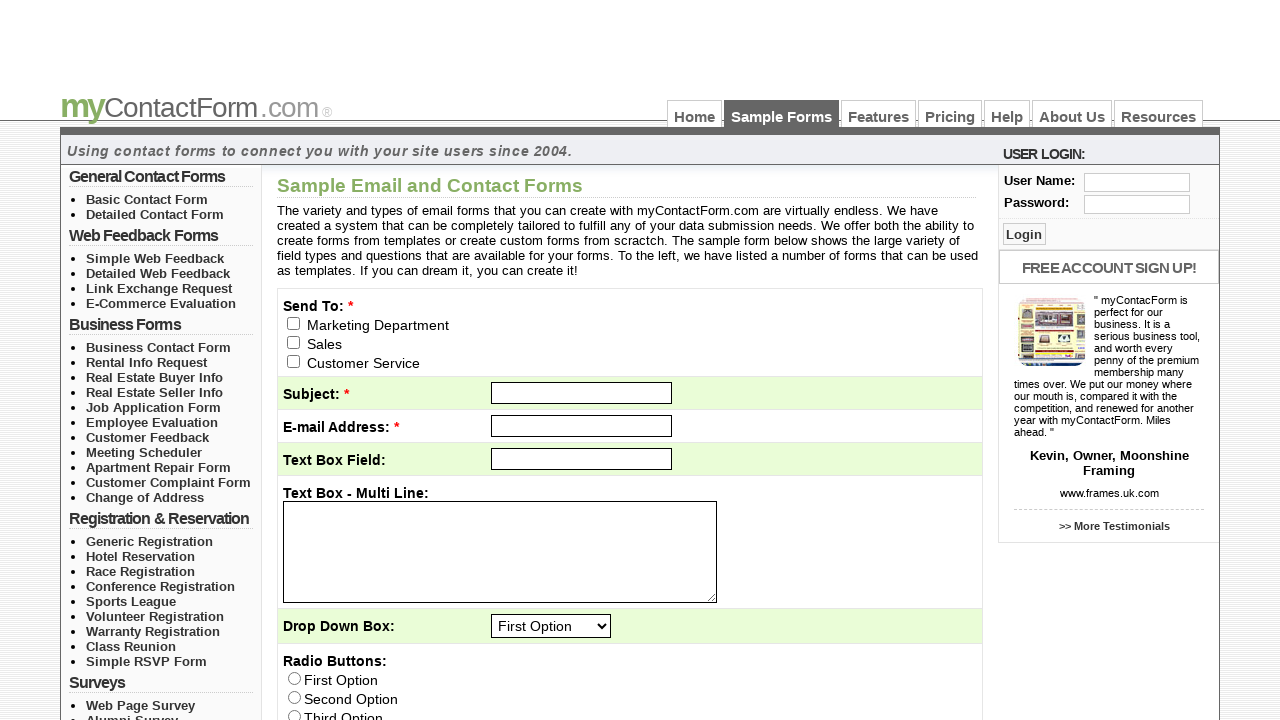

Waited for page to fully load after refresh
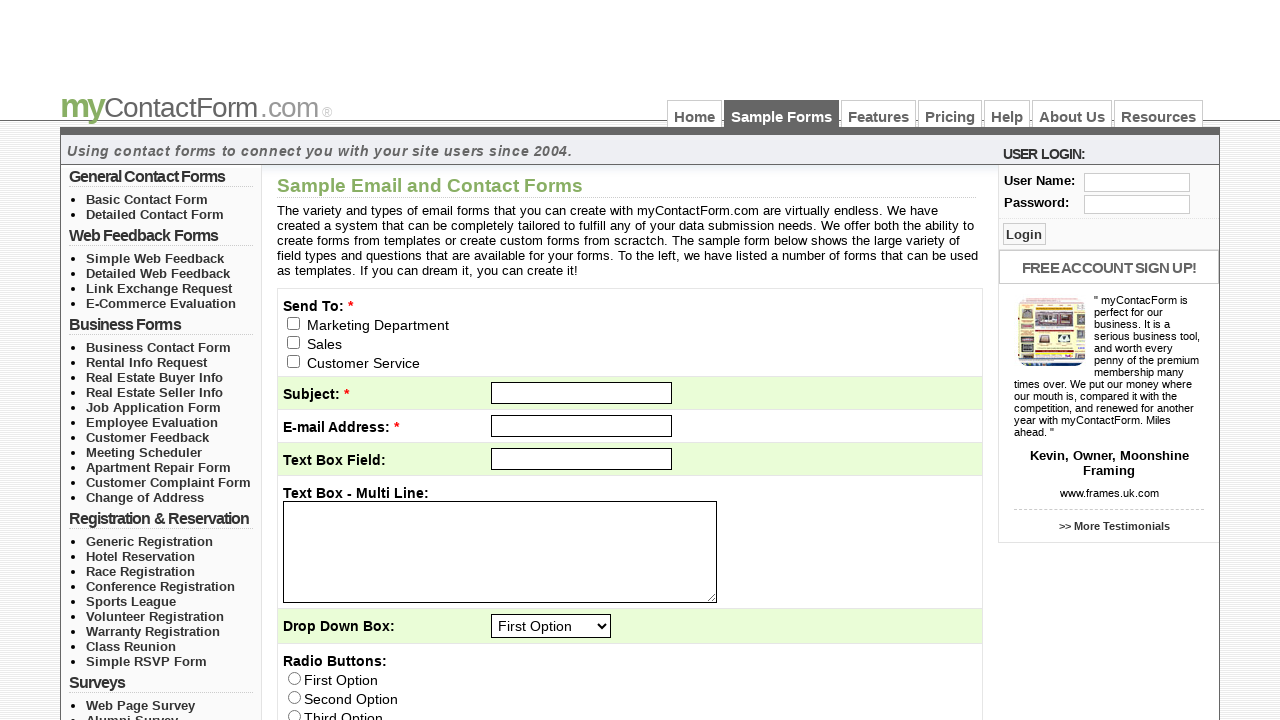

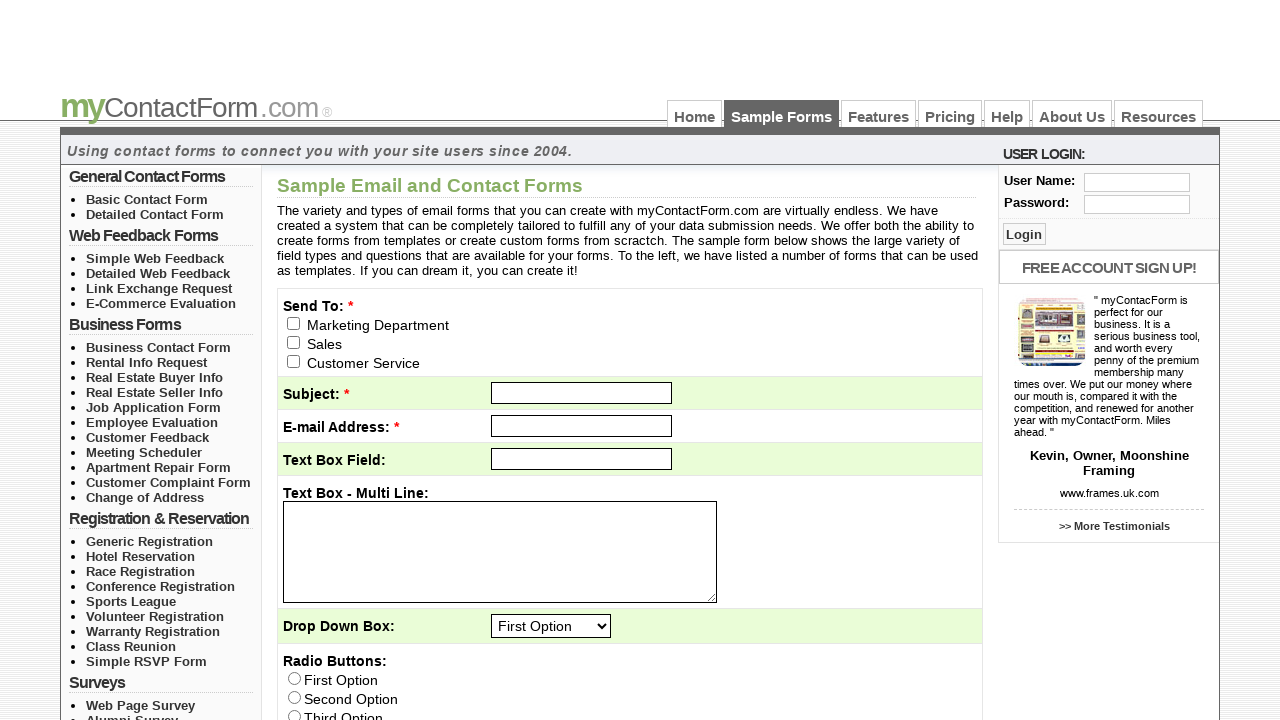